Tests a web form by filling in a text input field and textarea with sample text, then clicking the submit button.

Starting URL: https://bonigarcia.dev/selenium-webdriver-java/web-form.html

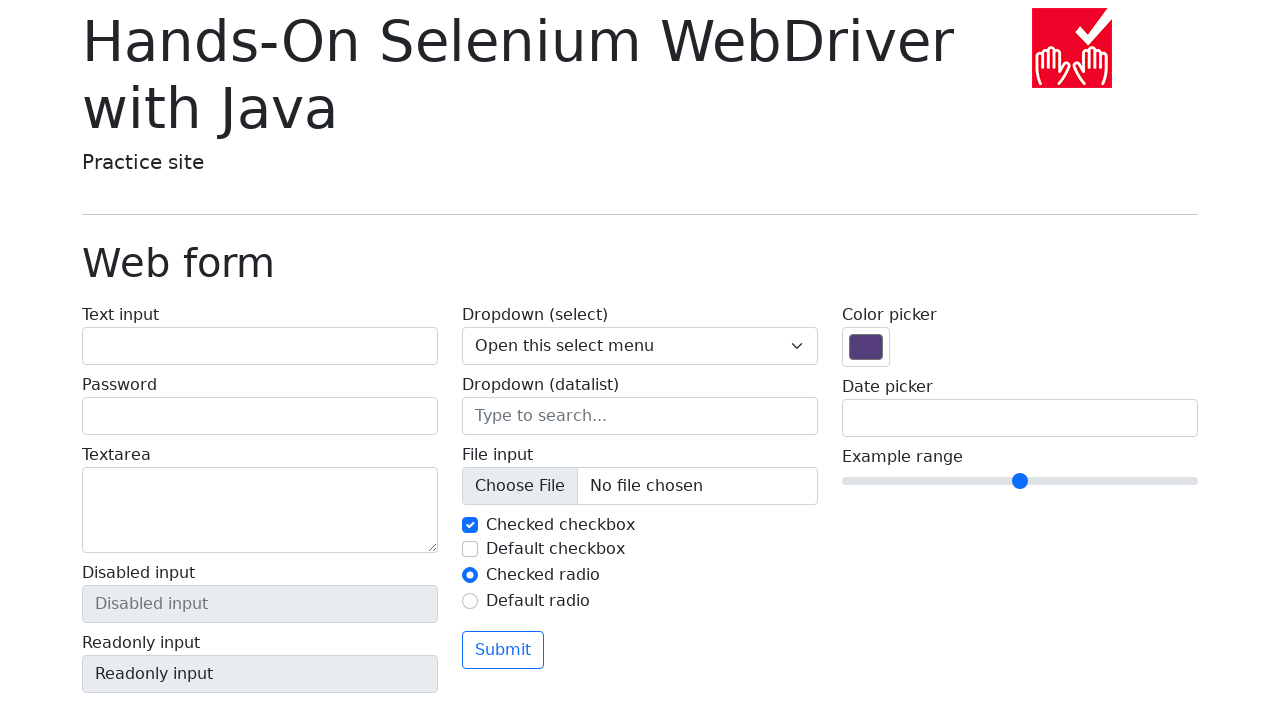

Filled text input field with 'Hello Alumnium!' on input[type='text']
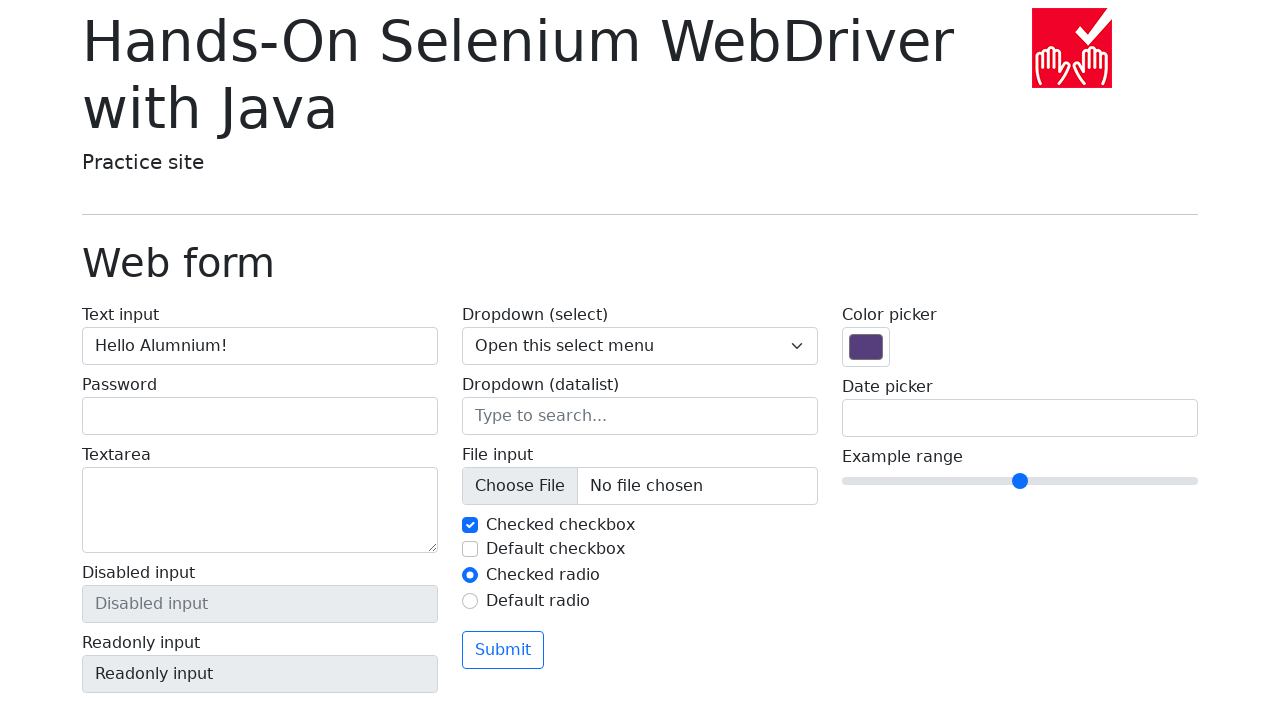

Filled textarea with 'Testing the LocatorAgent' on textarea
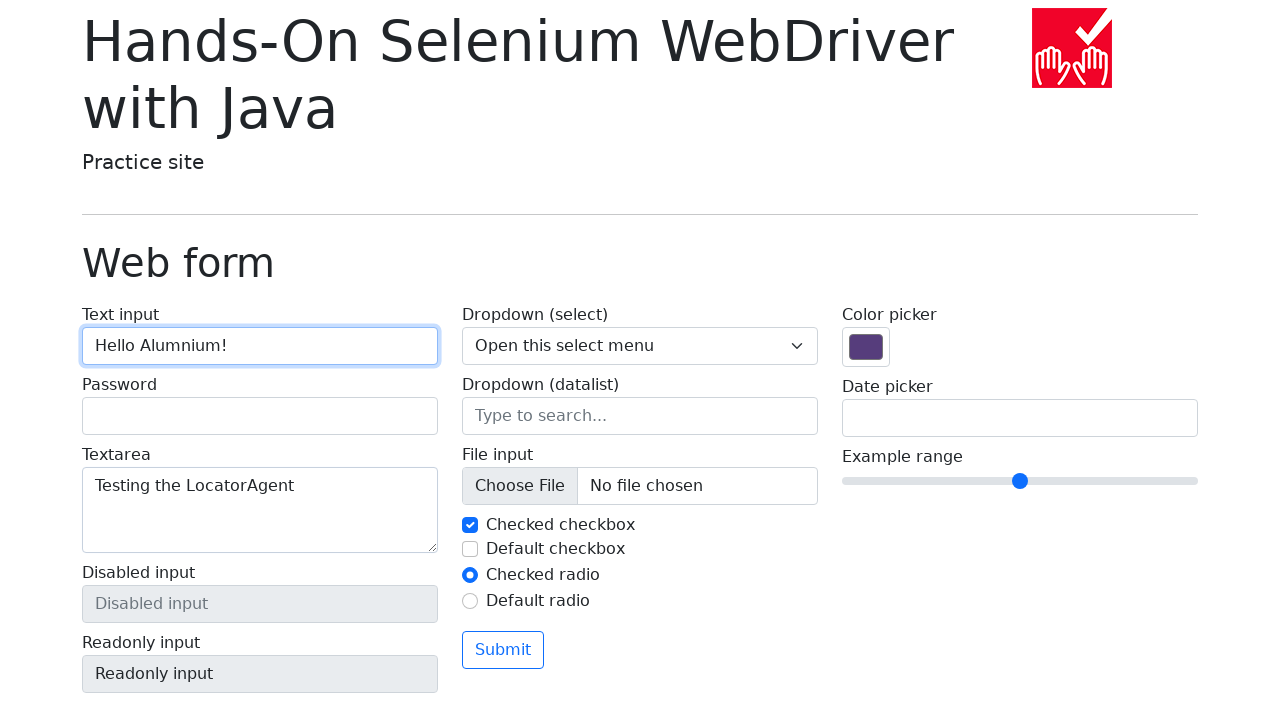

Clicked the submit button at (503, 650) on button[type='submit']
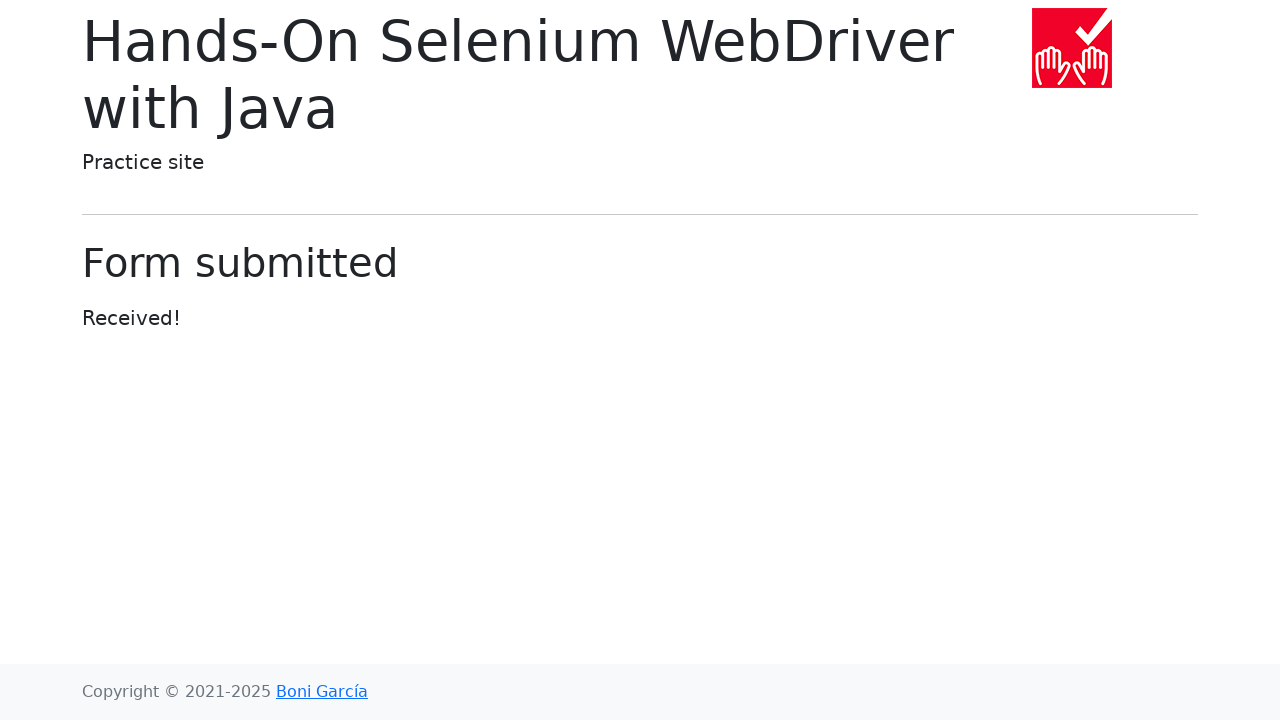

Form submission completed and page loaded
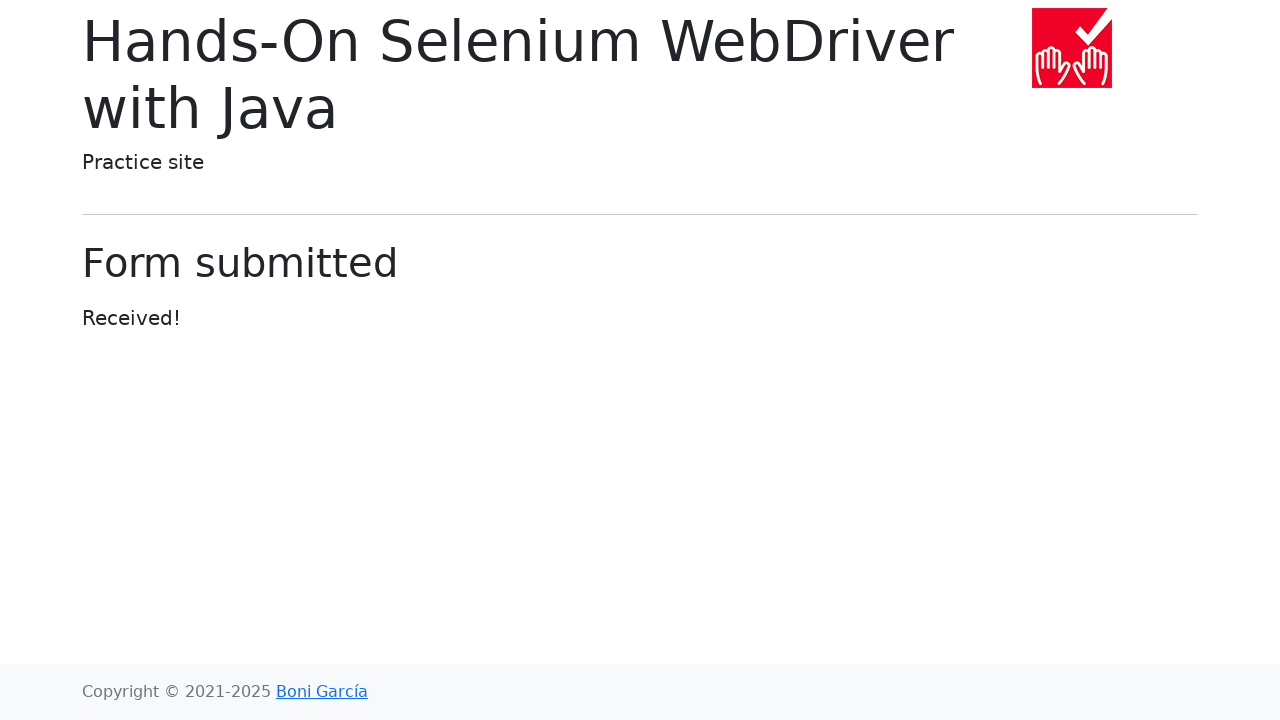

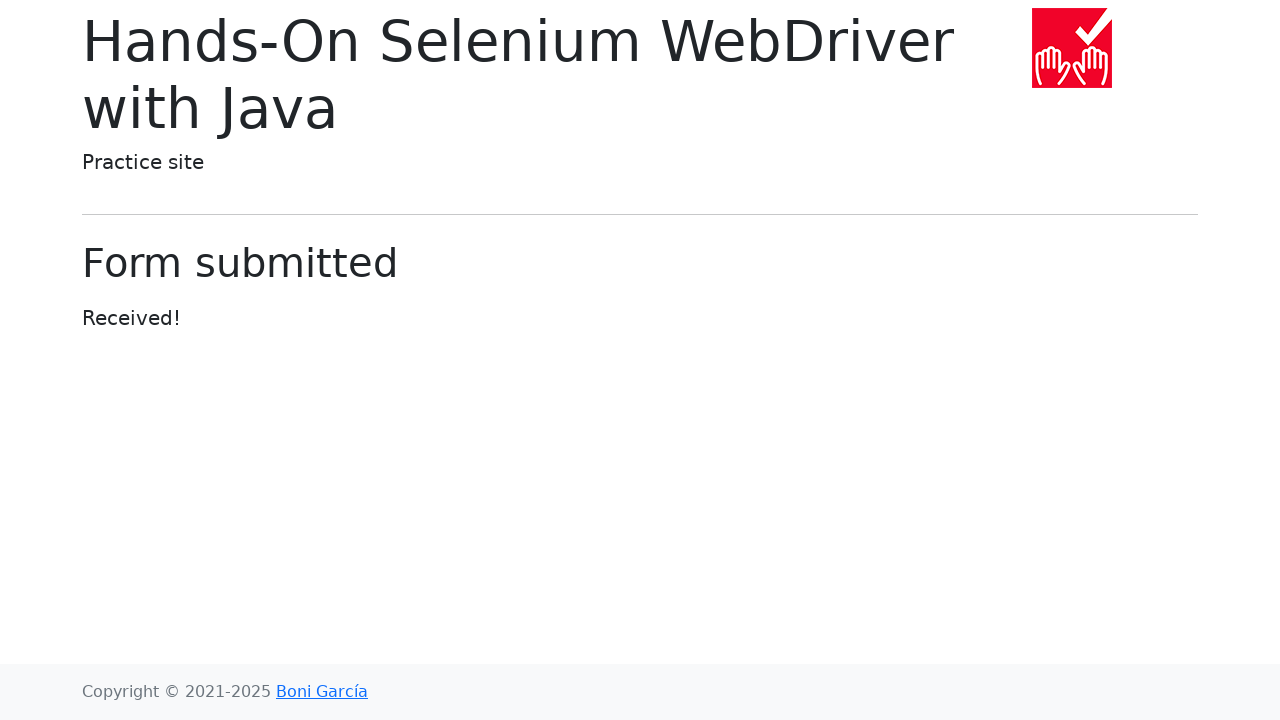